Tests that edits are cancelled when pressing Escape key

Starting URL: https://demo.playwright.dev/todomvc

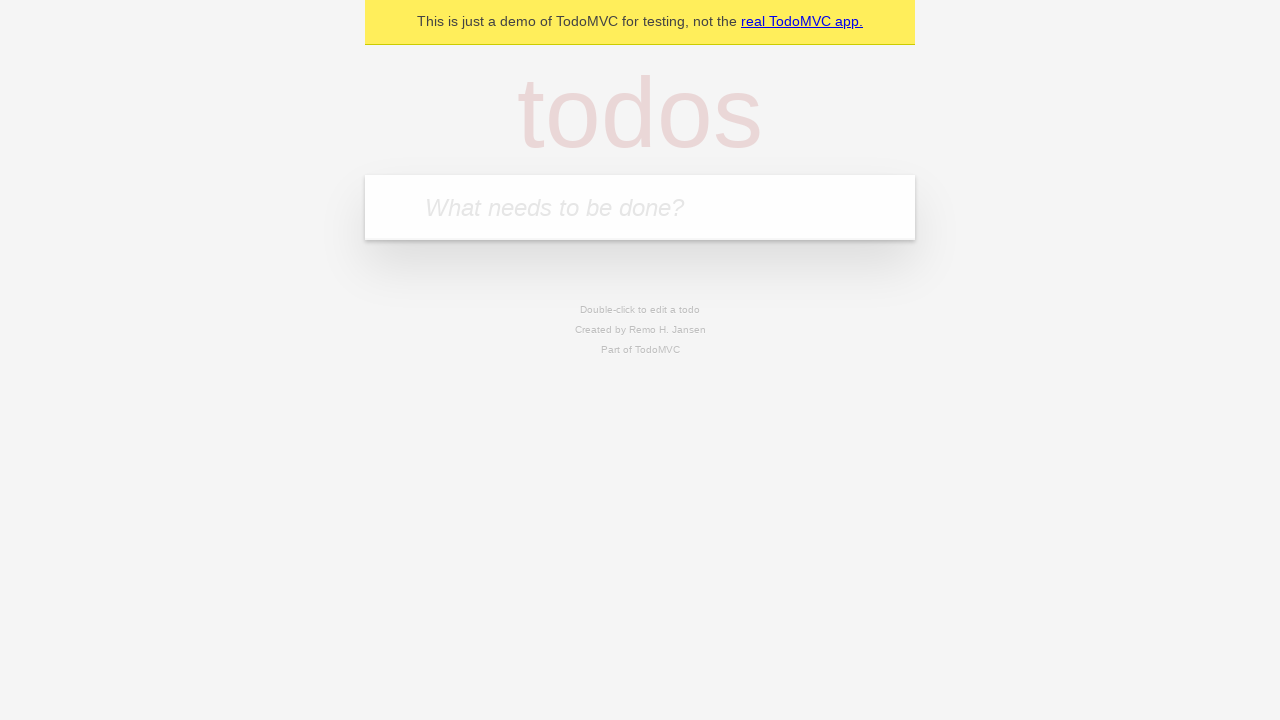

Filled first todo input with 'buy some cheese' on internal:attr=[placeholder="What needs to be done?"i]
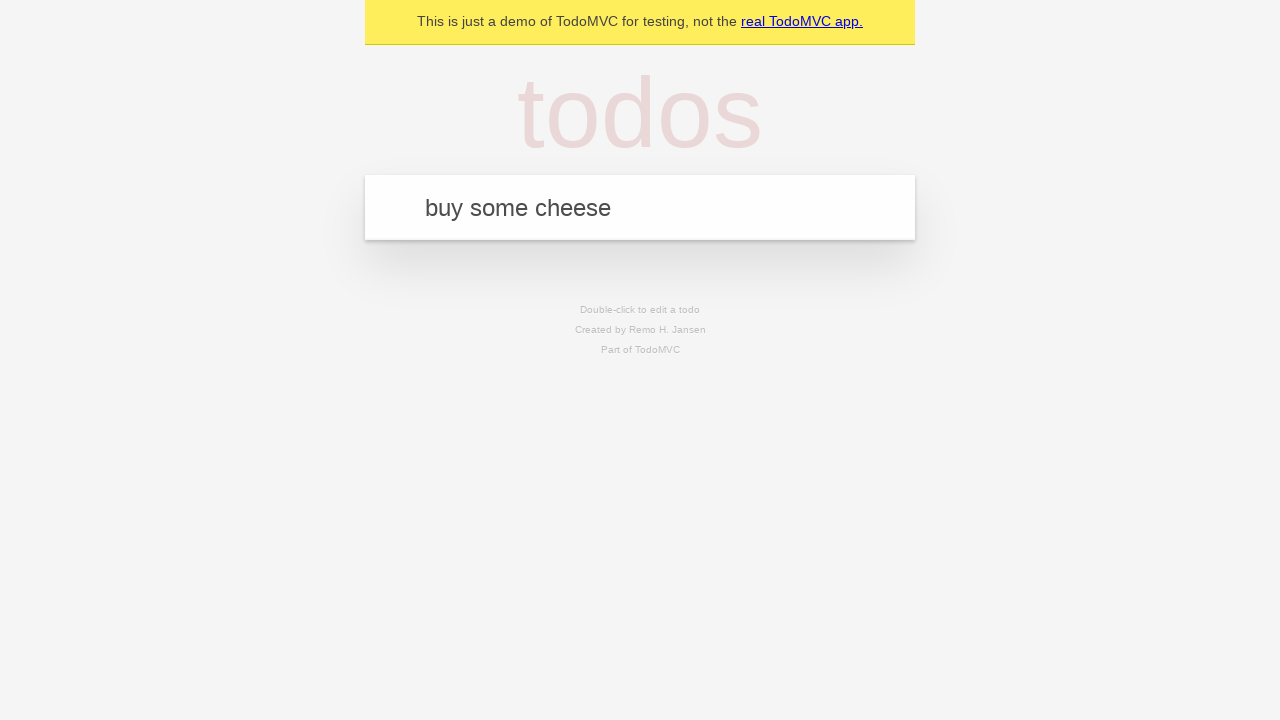

Pressed Enter to create first todo on internal:attr=[placeholder="What needs to be done?"i]
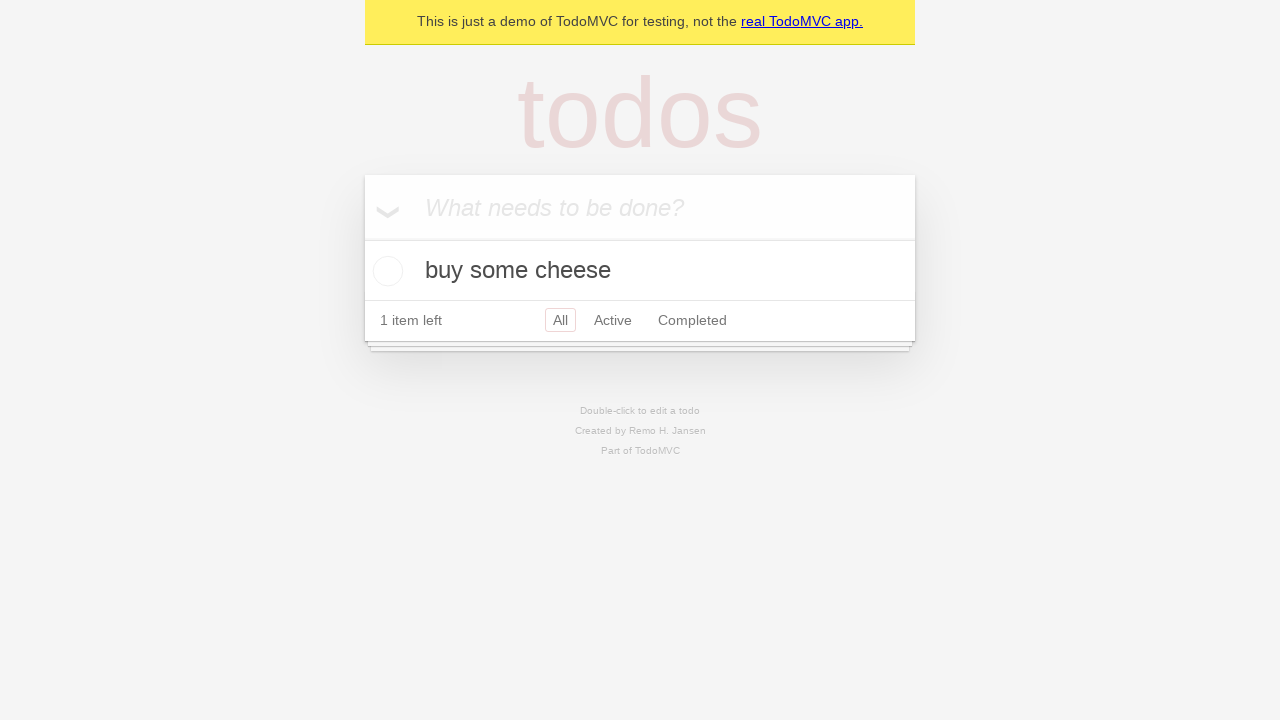

Filled second todo input with 'feed the cat' on internal:attr=[placeholder="What needs to be done?"i]
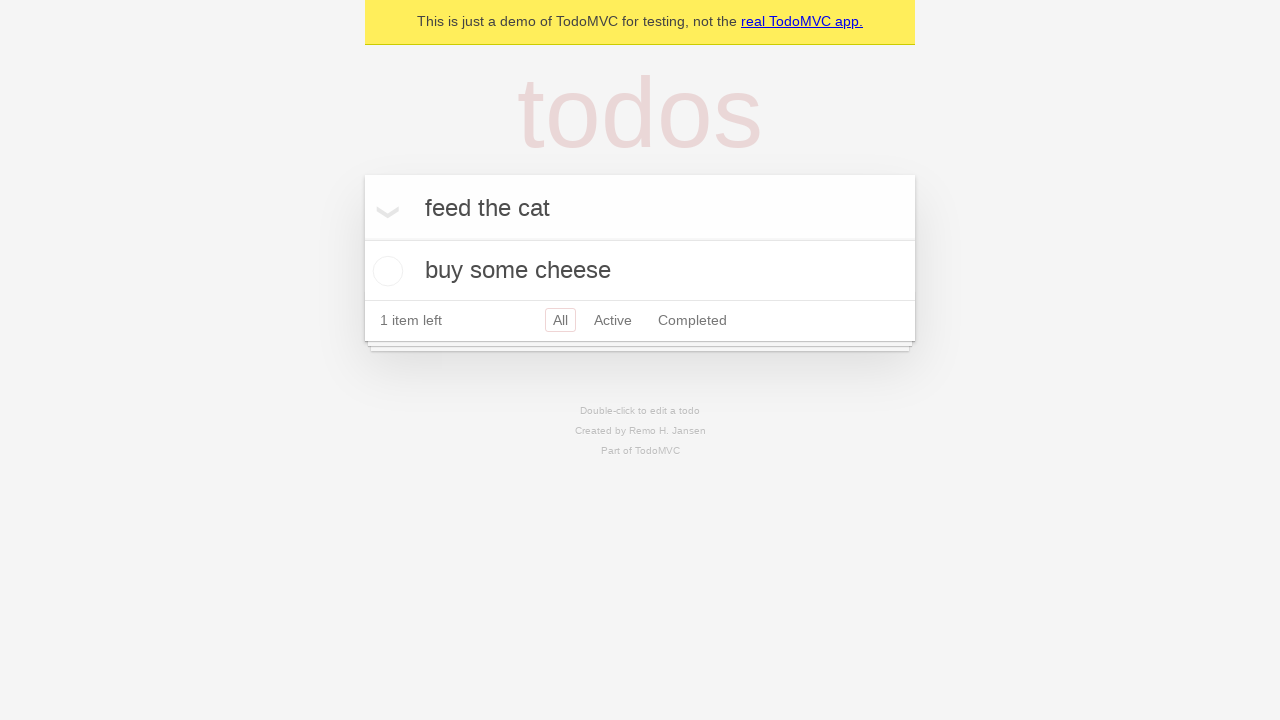

Pressed Enter to create second todo on internal:attr=[placeholder="What needs to be done?"i]
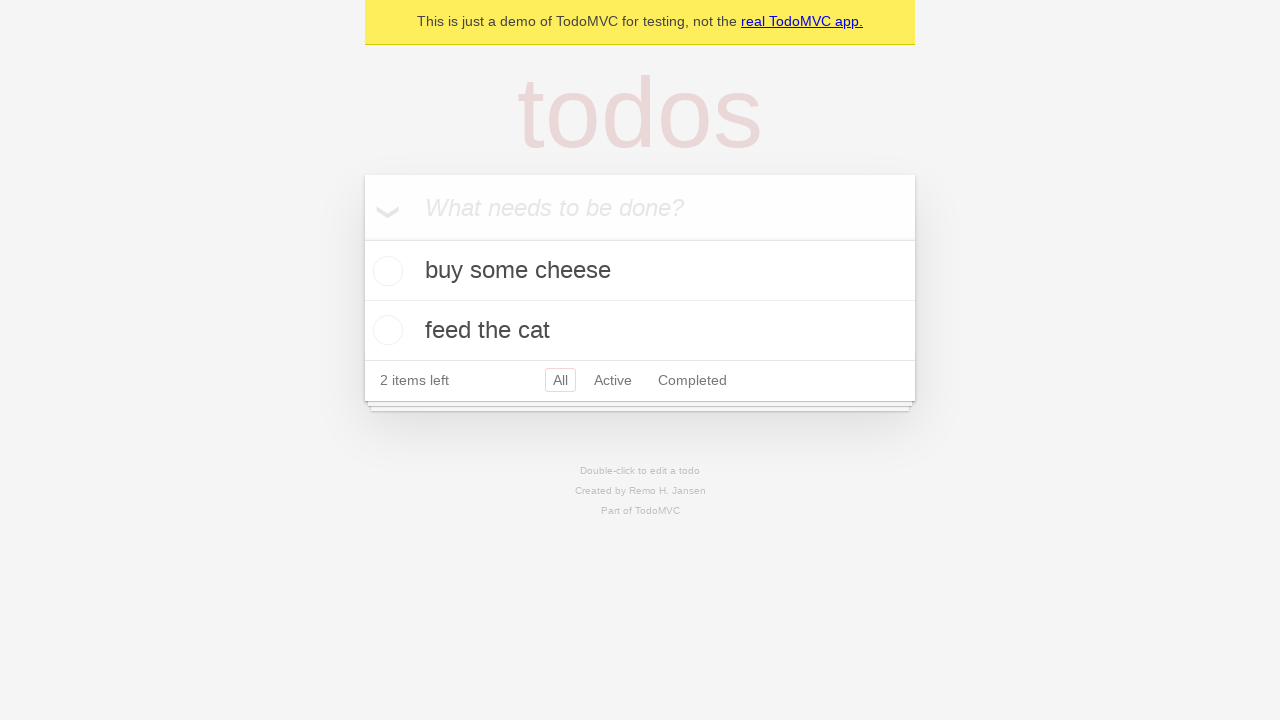

Filled third todo input with 'book a doctors appointment' on internal:attr=[placeholder="What needs to be done?"i]
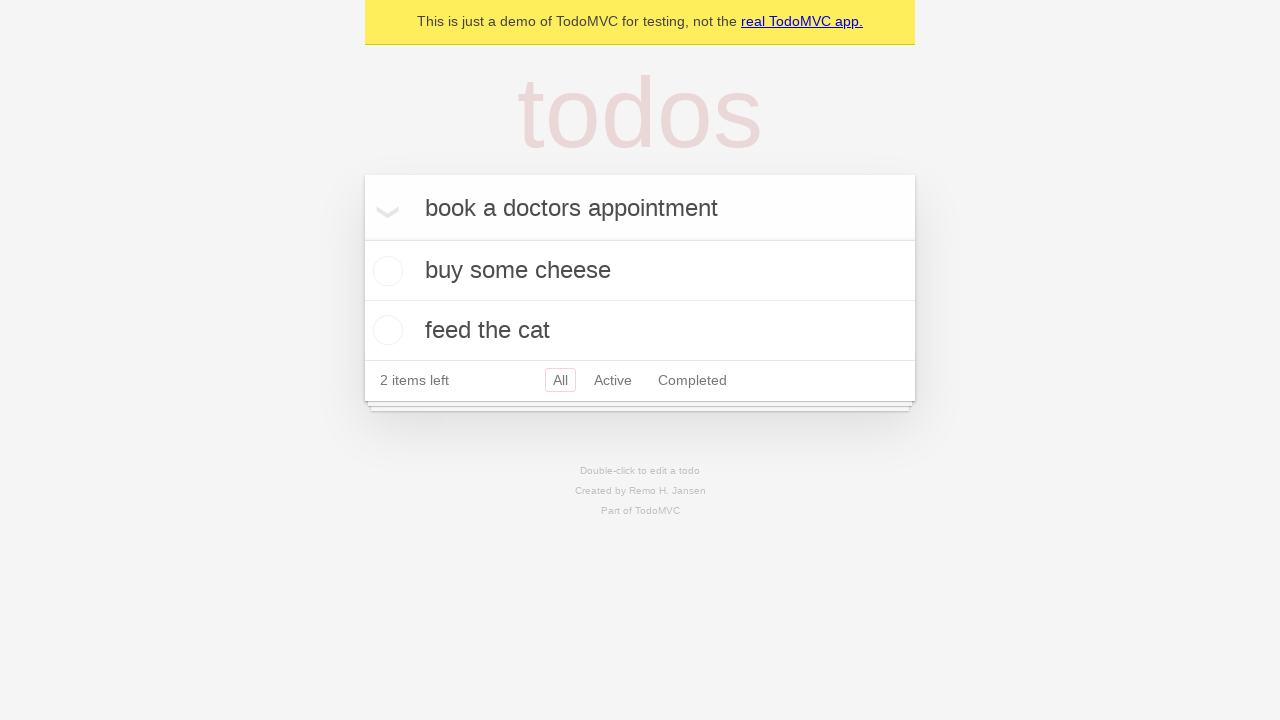

Pressed Enter to create third todo on internal:attr=[placeholder="What needs to be done?"i]
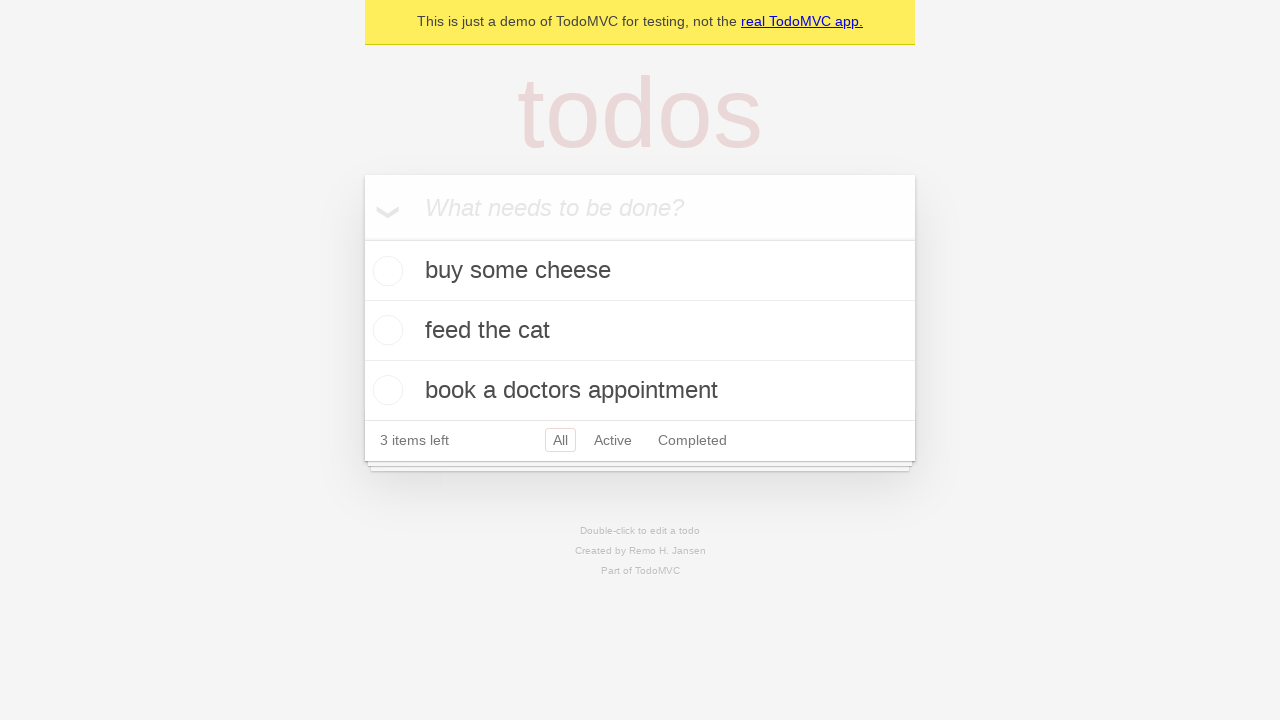

Located all todo items on the page
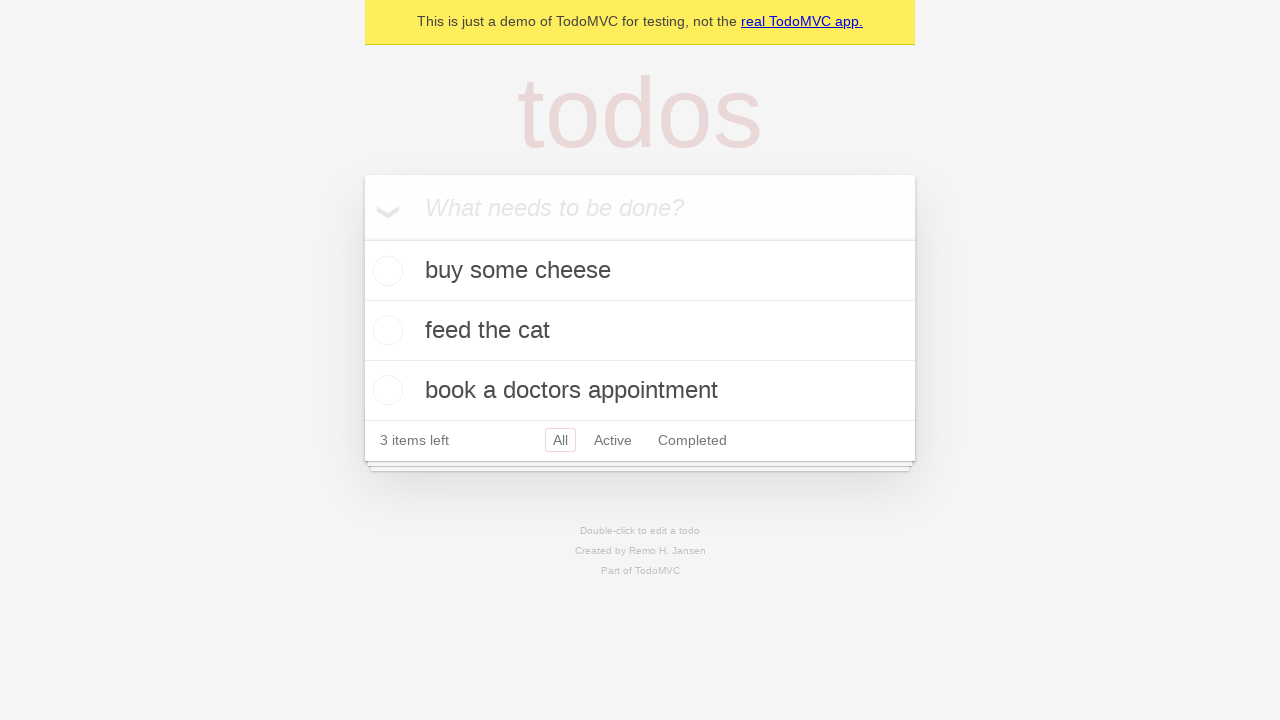

Double-clicked second todo item to enter edit mode at (640, 331) on internal:testid=[data-testid="todo-item"s] >> nth=1
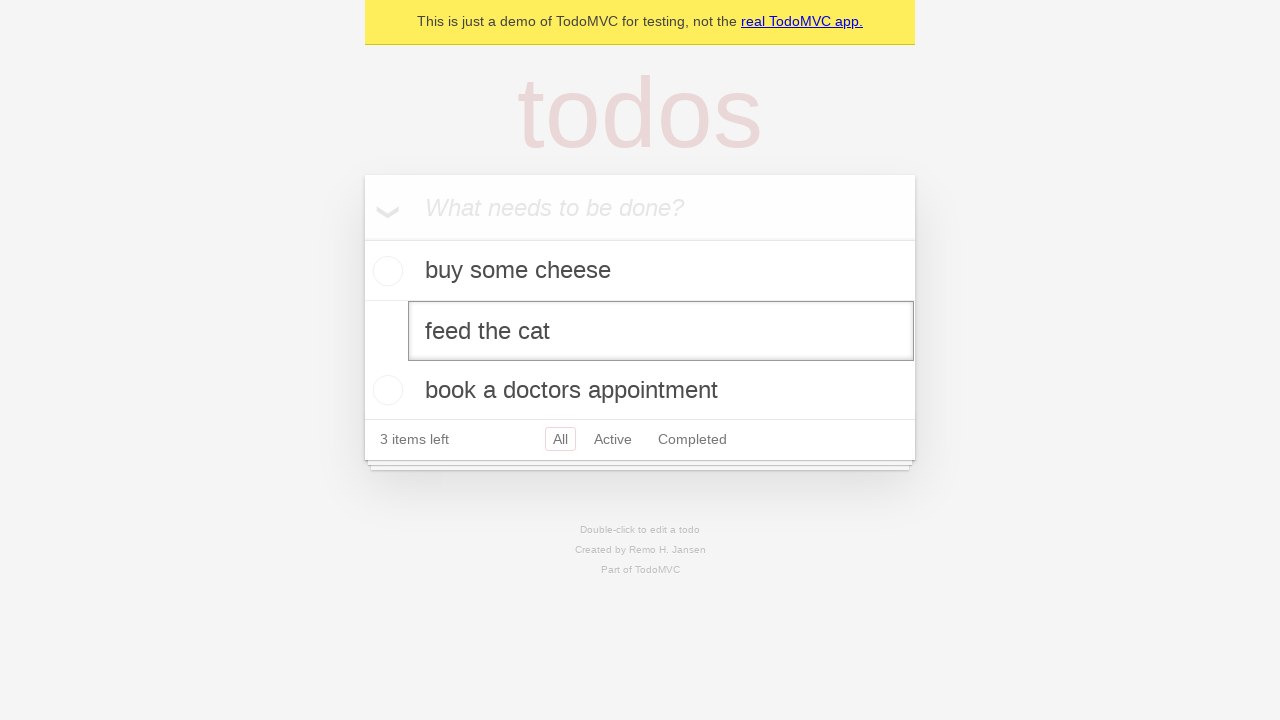

Located edit textbox for second todo item
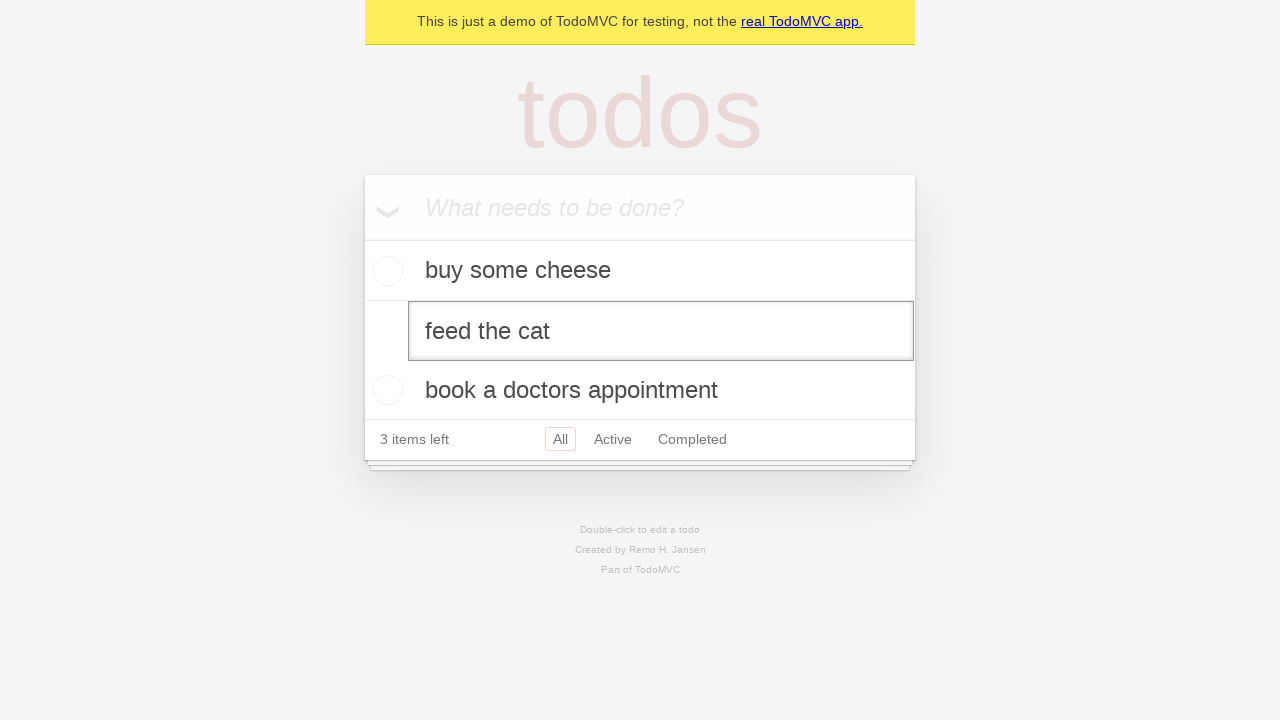

Filled edit input with 'buy some sausages' on internal:testid=[data-testid="todo-item"s] >> nth=1 >> internal:role=textbox[nam
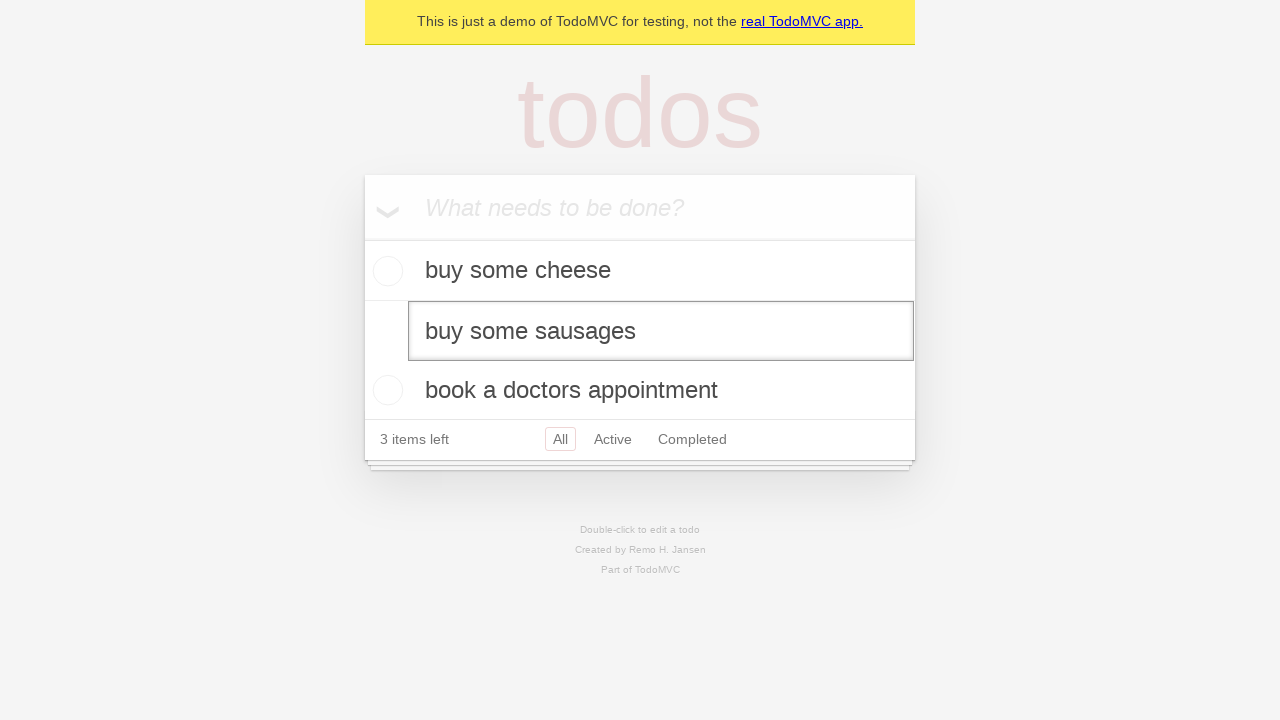

Pressed Escape key to cancel edits and revert changes on internal:testid=[data-testid="todo-item"s] >> nth=1 >> internal:role=textbox[nam
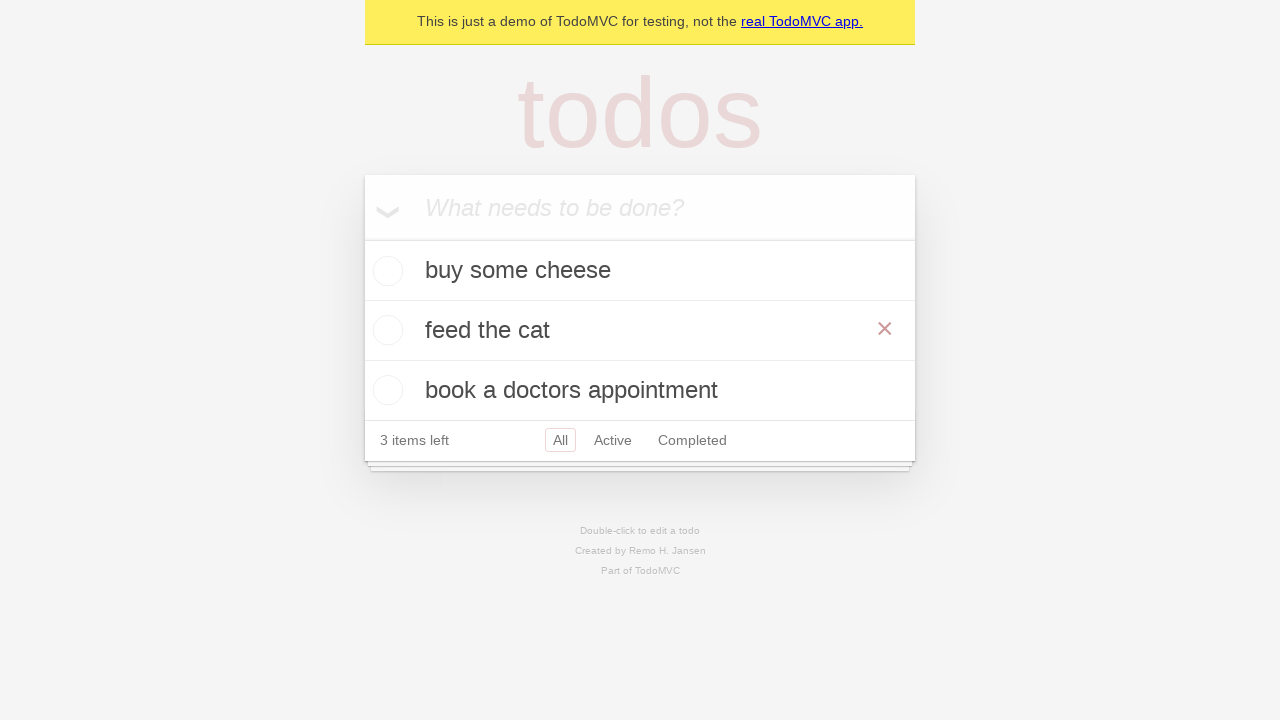

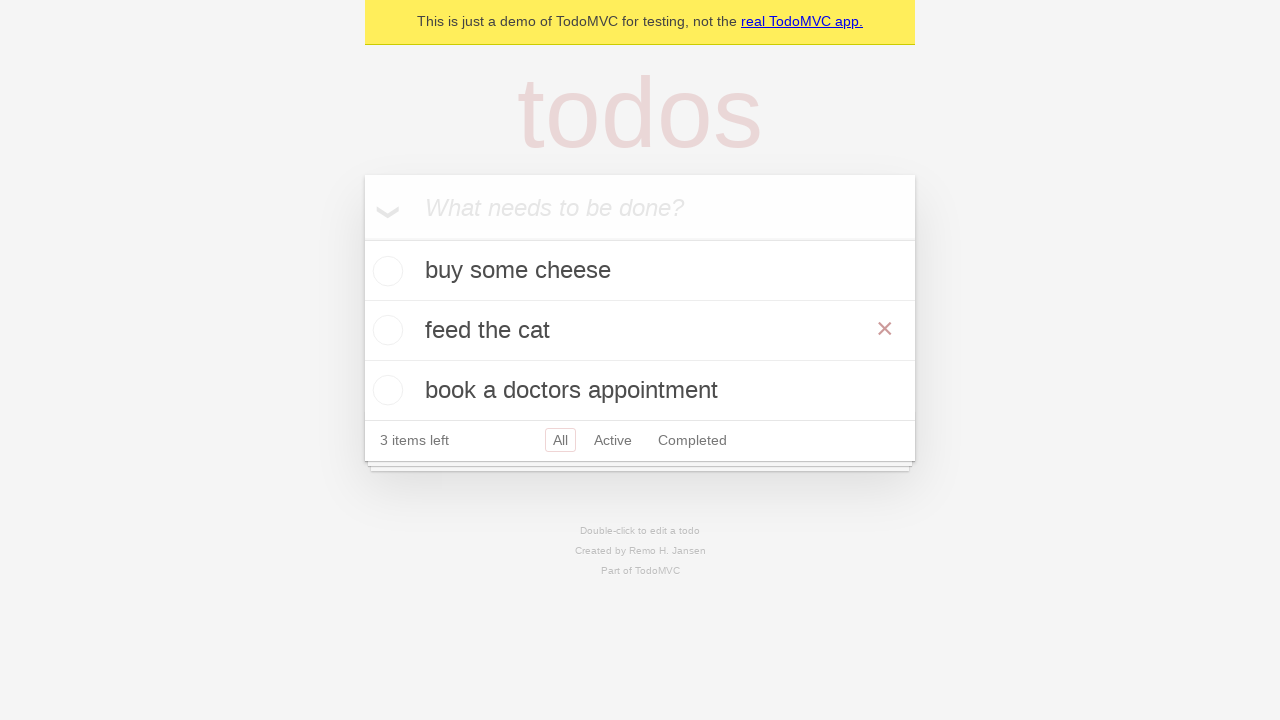